Tests that whitespace is trimmed from edited todo text

Starting URL: https://demo.playwright.dev/todomvc

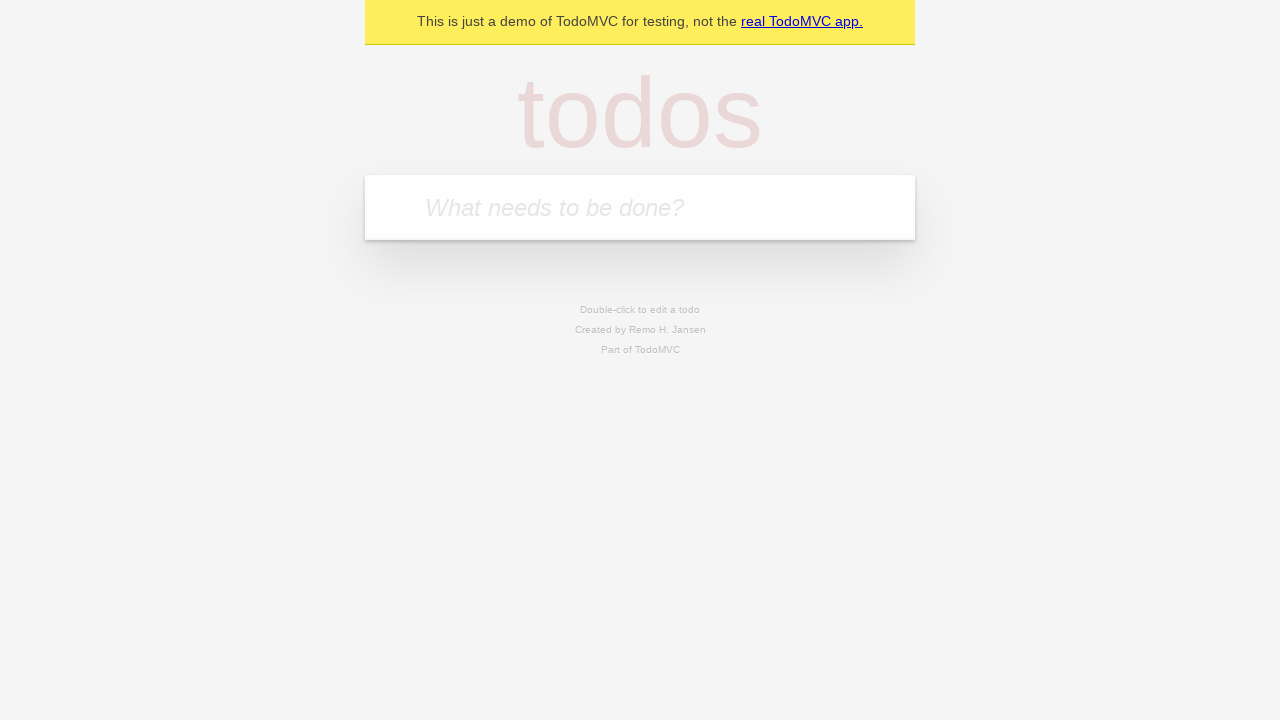

Filled new todo input with 'buy some cheese' on internal:attr=[placeholder="What needs to be done?"i]
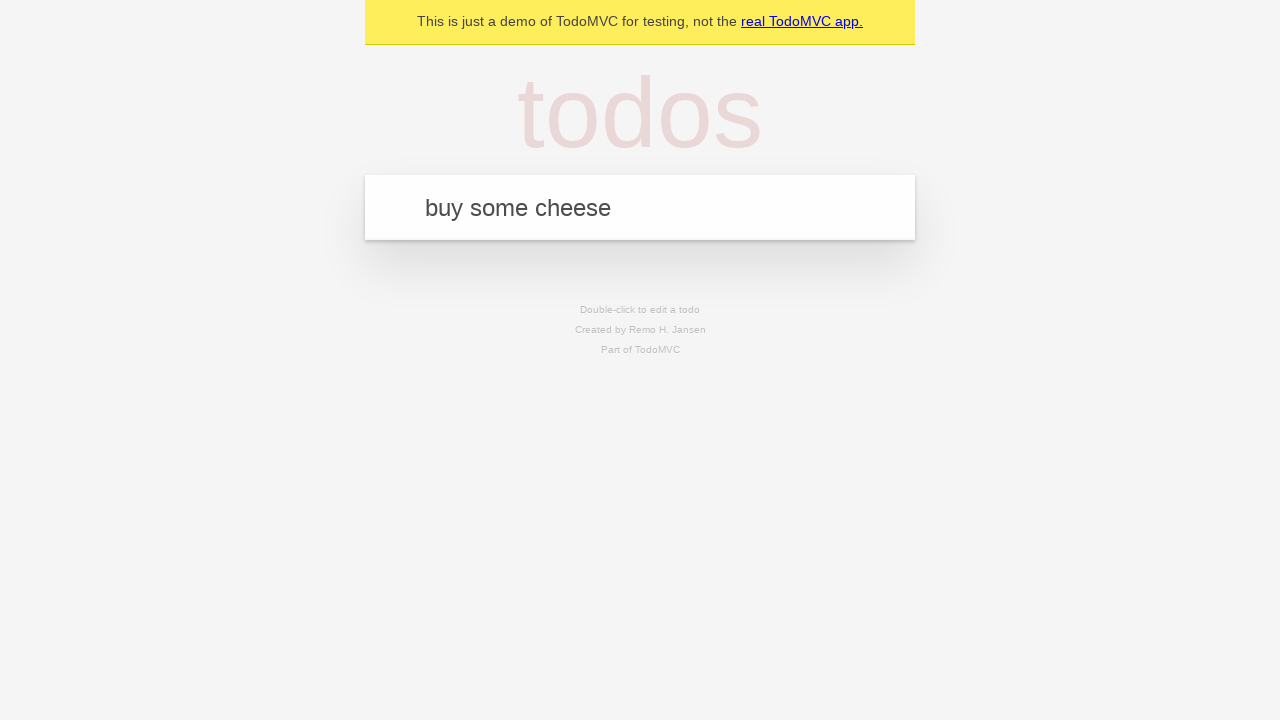

Pressed Enter to create todo 'buy some cheese' on internal:attr=[placeholder="What needs to be done?"i]
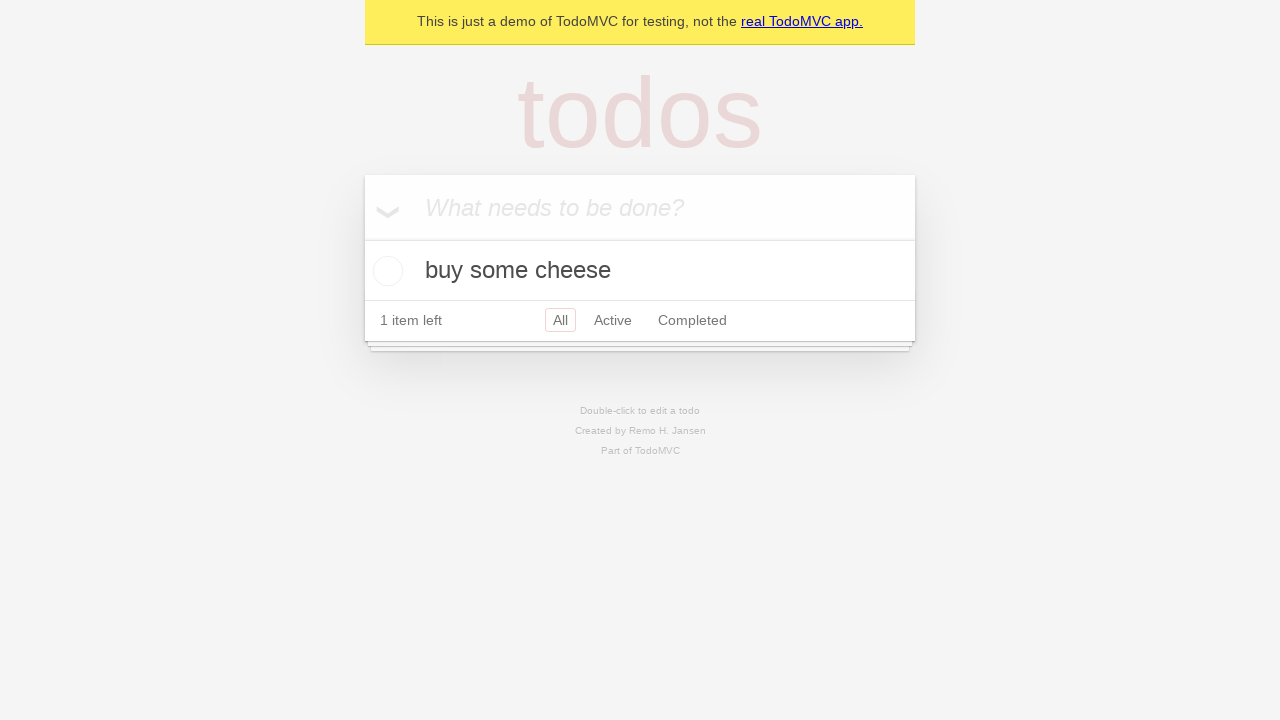

Filled new todo input with 'feed the cat' on internal:attr=[placeholder="What needs to be done?"i]
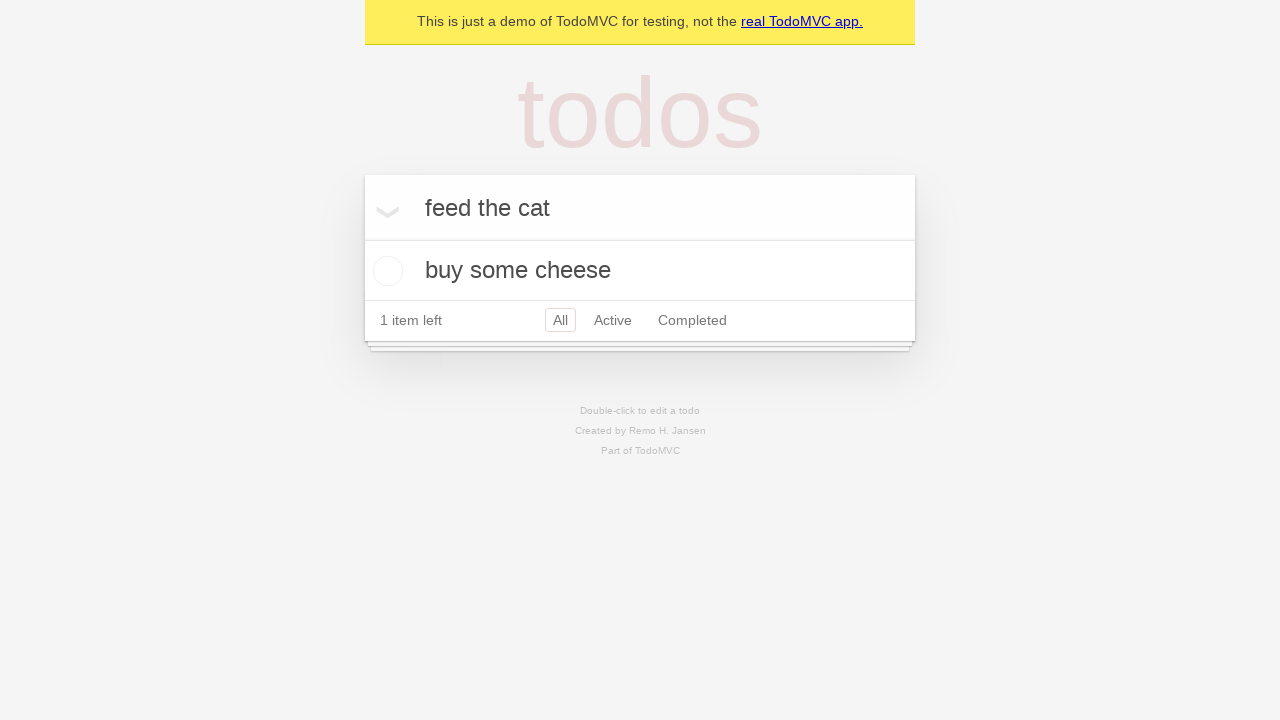

Pressed Enter to create todo 'feed the cat' on internal:attr=[placeholder="What needs to be done?"i]
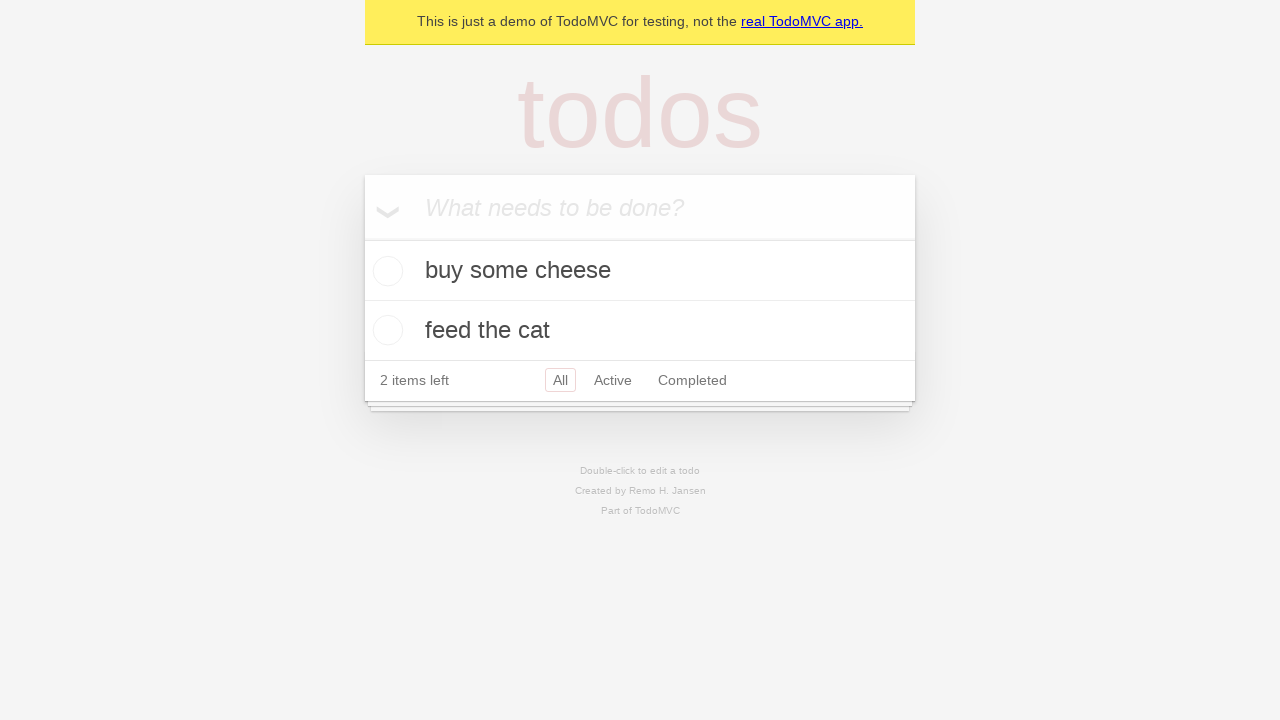

Filled new todo input with 'book a doctors appointment' on internal:attr=[placeholder="What needs to be done?"i]
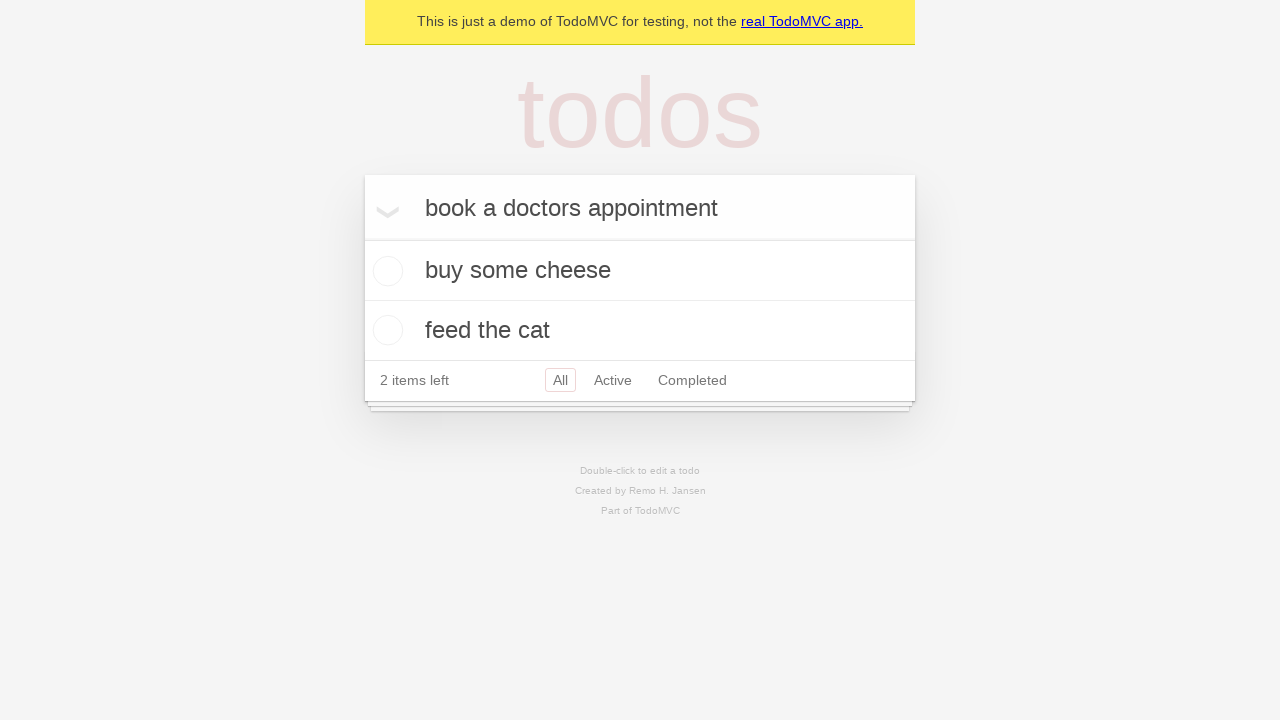

Pressed Enter to create todo 'book a doctors appointment' on internal:attr=[placeholder="What needs to be done?"i]
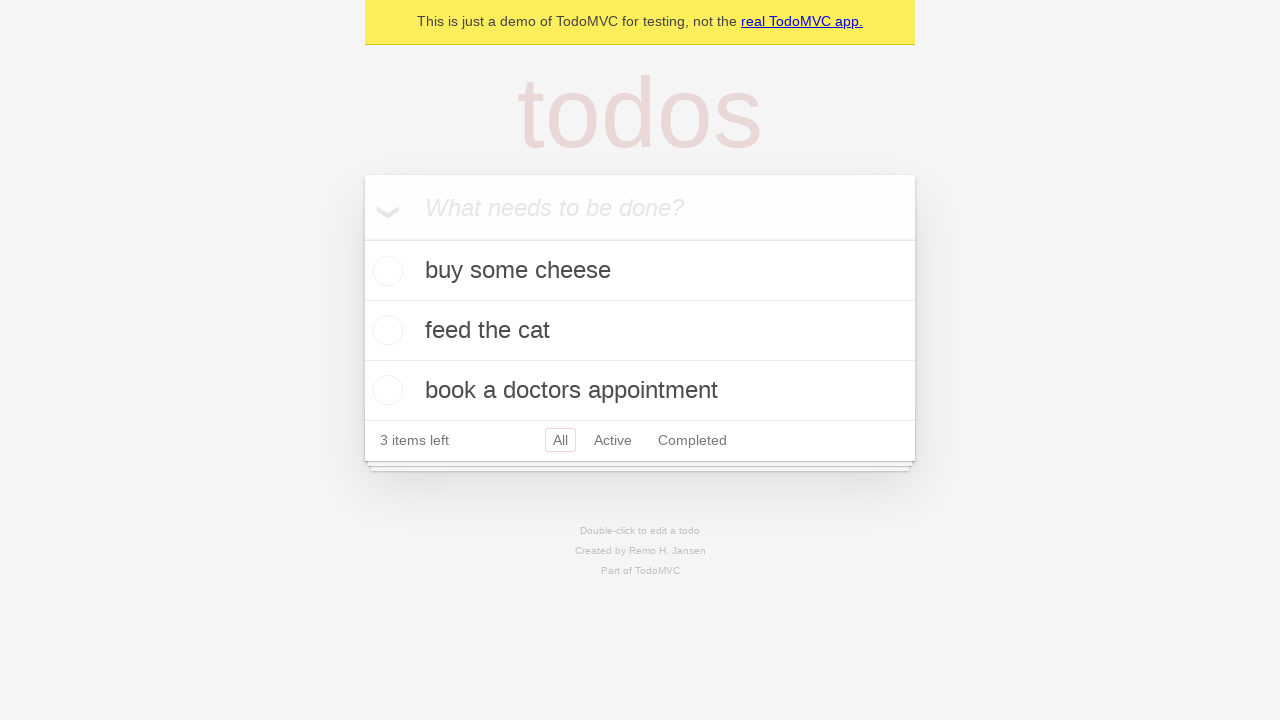

Located all todo items on the page
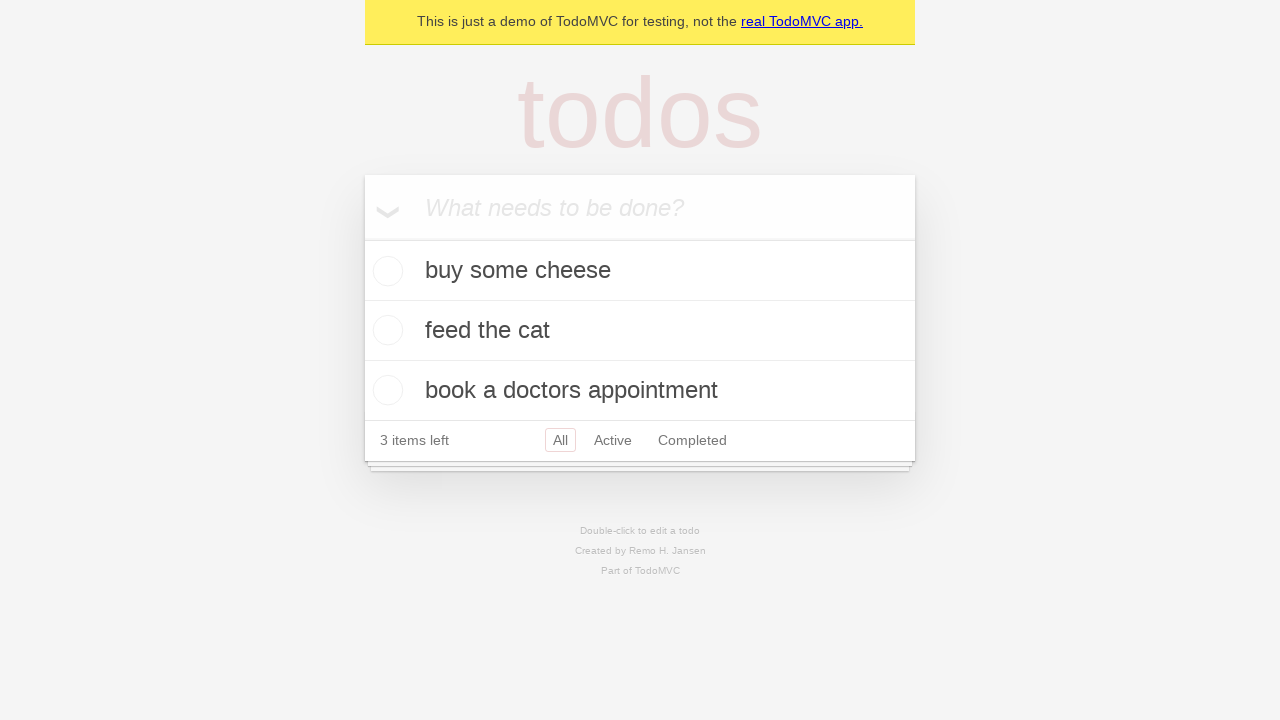

Double-clicked second todo item to enter edit mode at (640, 331) on internal:testid=[data-testid="todo-item"s] >> nth=1
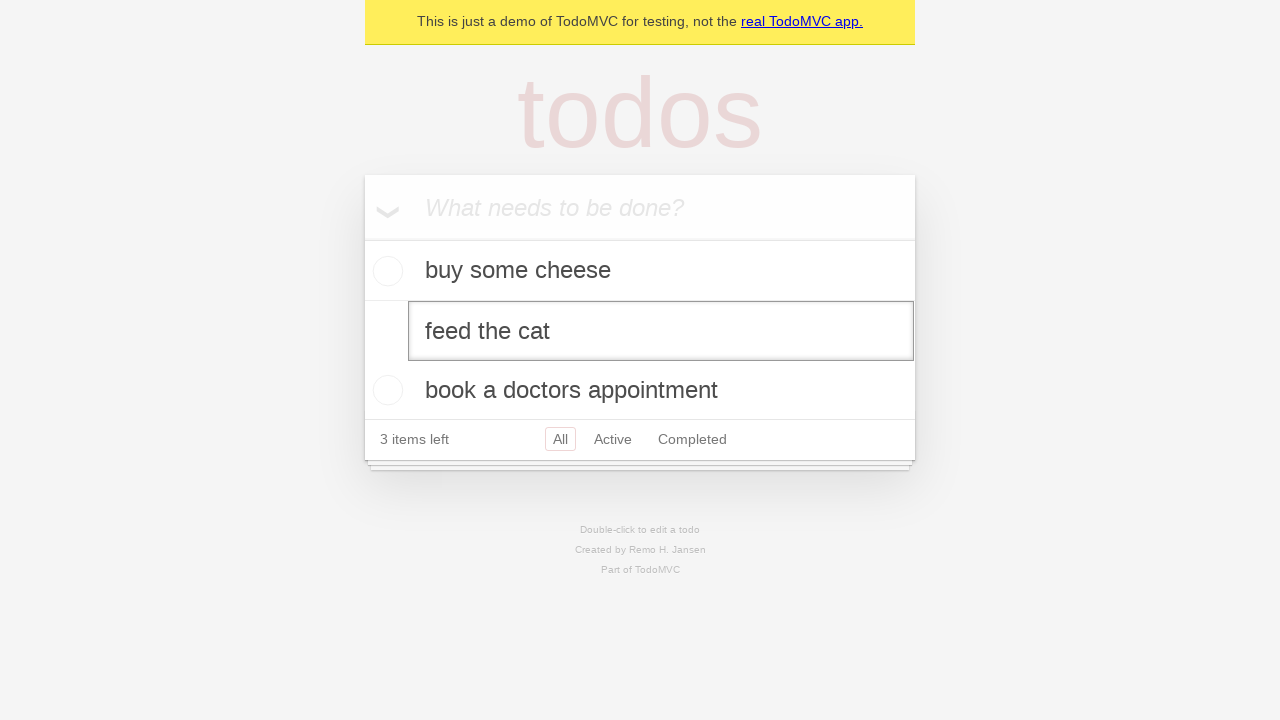

Filled edit textbox with whitespace-padded text '    buy some sausages    ' on internal:testid=[data-testid="todo-item"s] >> nth=1 >> internal:role=textbox[nam
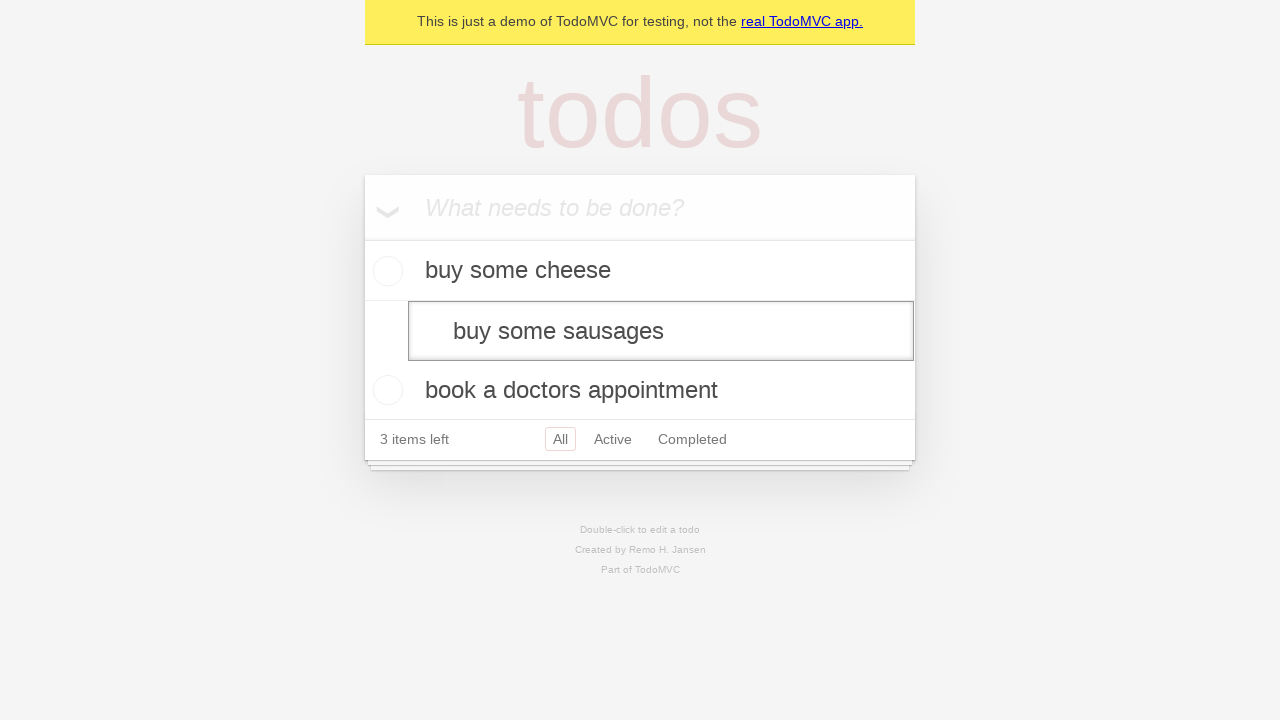

Pressed Enter to confirm edit and verify whitespace trimming on internal:testid=[data-testid="todo-item"s] >> nth=1 >> internal:role=textbox[nam
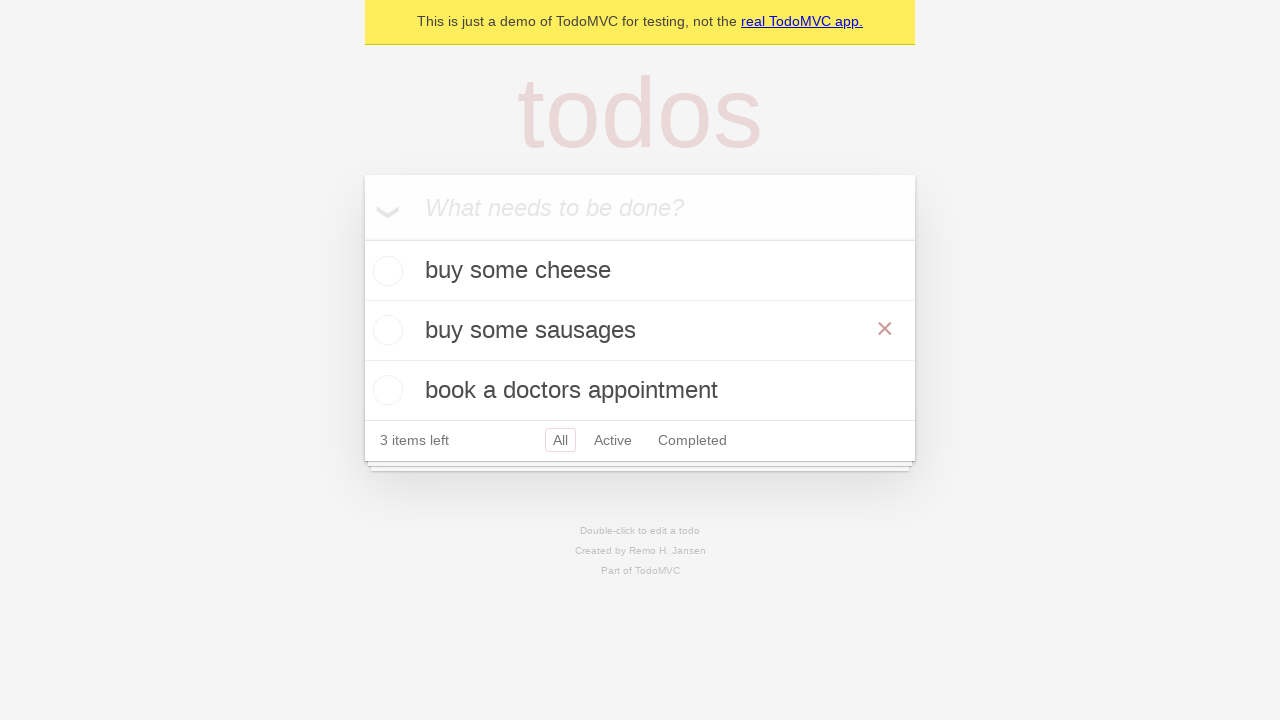

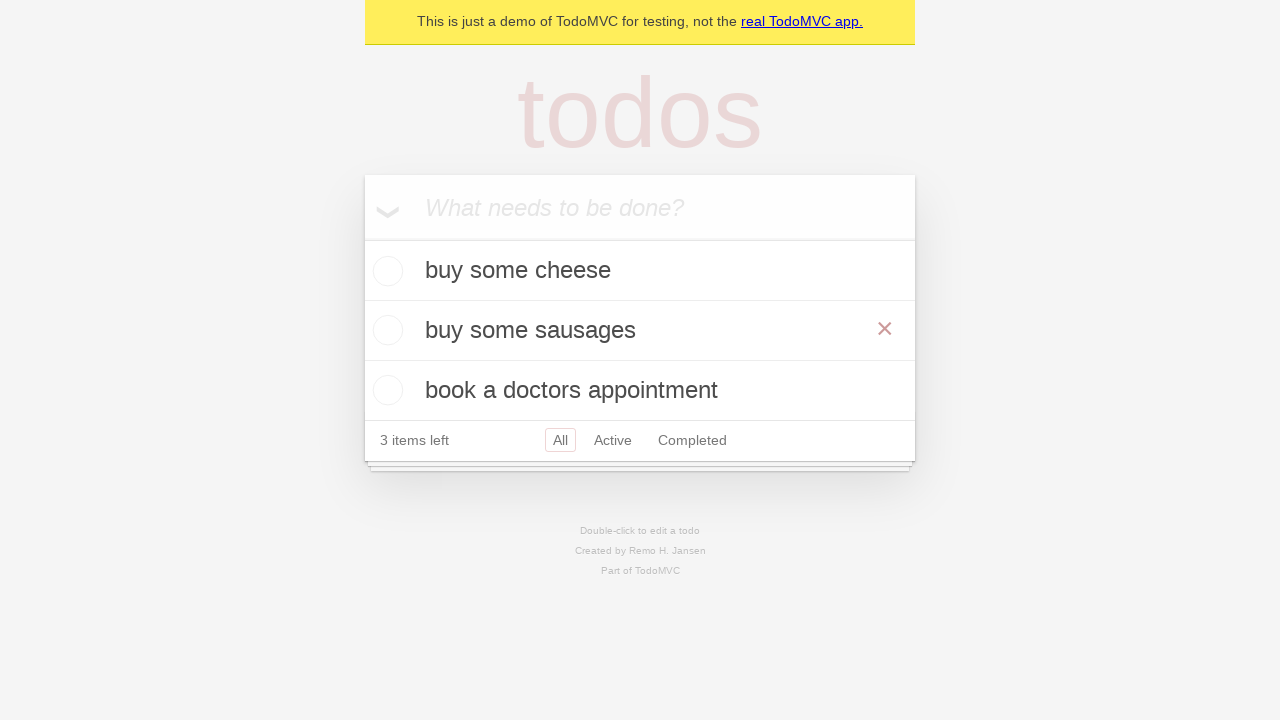